Tests the text box form on DemoQA by navigating to the Elements section, filling out a form with name, email, and addresses, and submitting it

Starting URL: https://demoqa.com

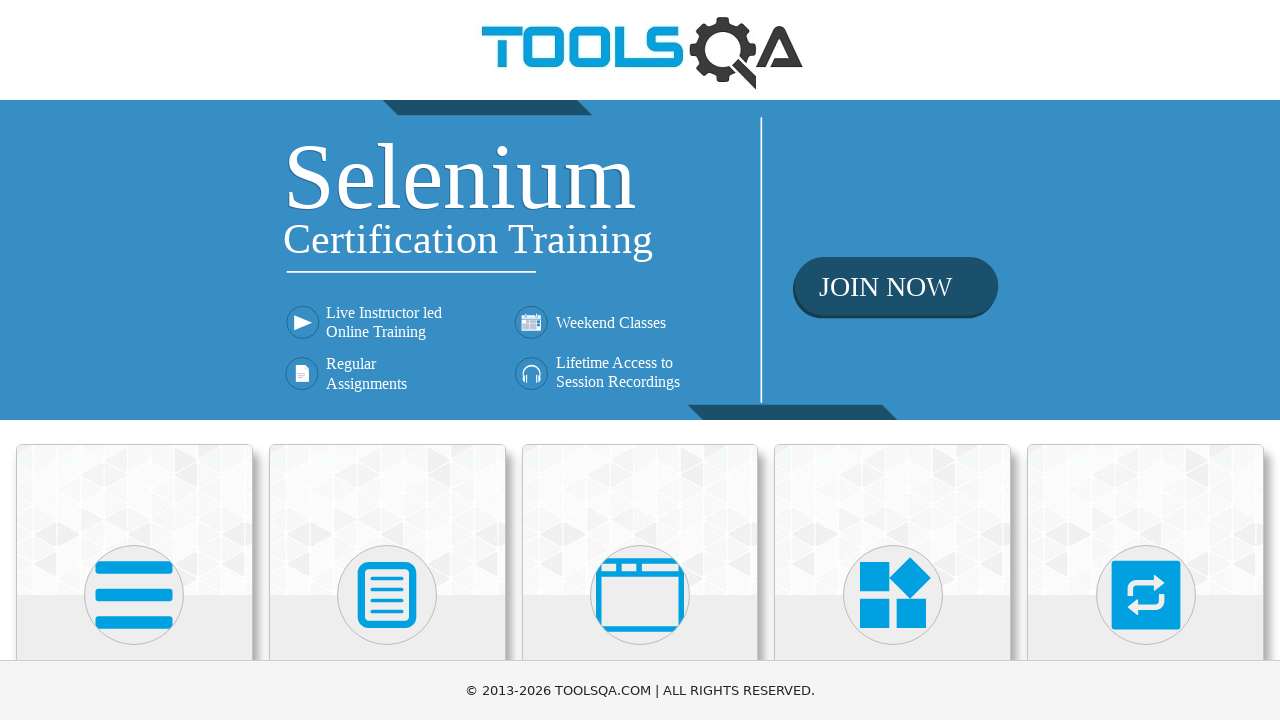

Clicked on Elements section at (134, 360) on xpath=//h5[text()='Elements']
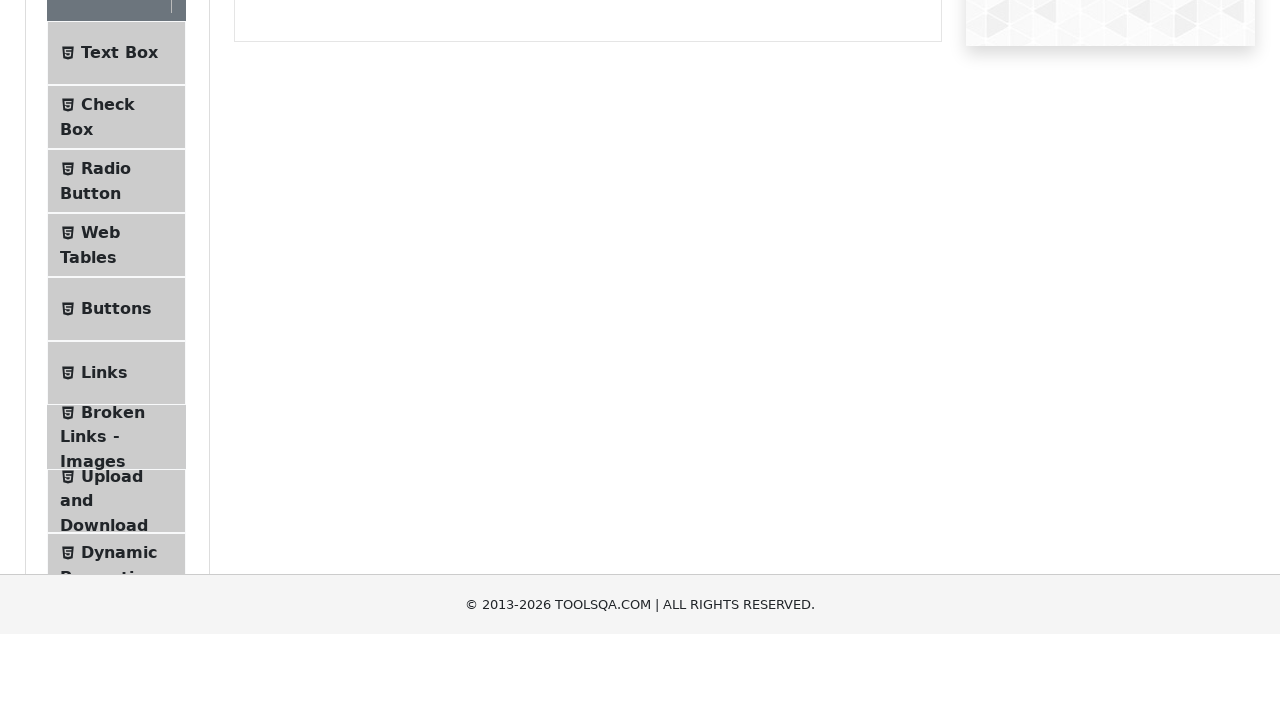

Clicked on Text Box subsection at (119, 261) on xpath=//span[text()='Text Box']
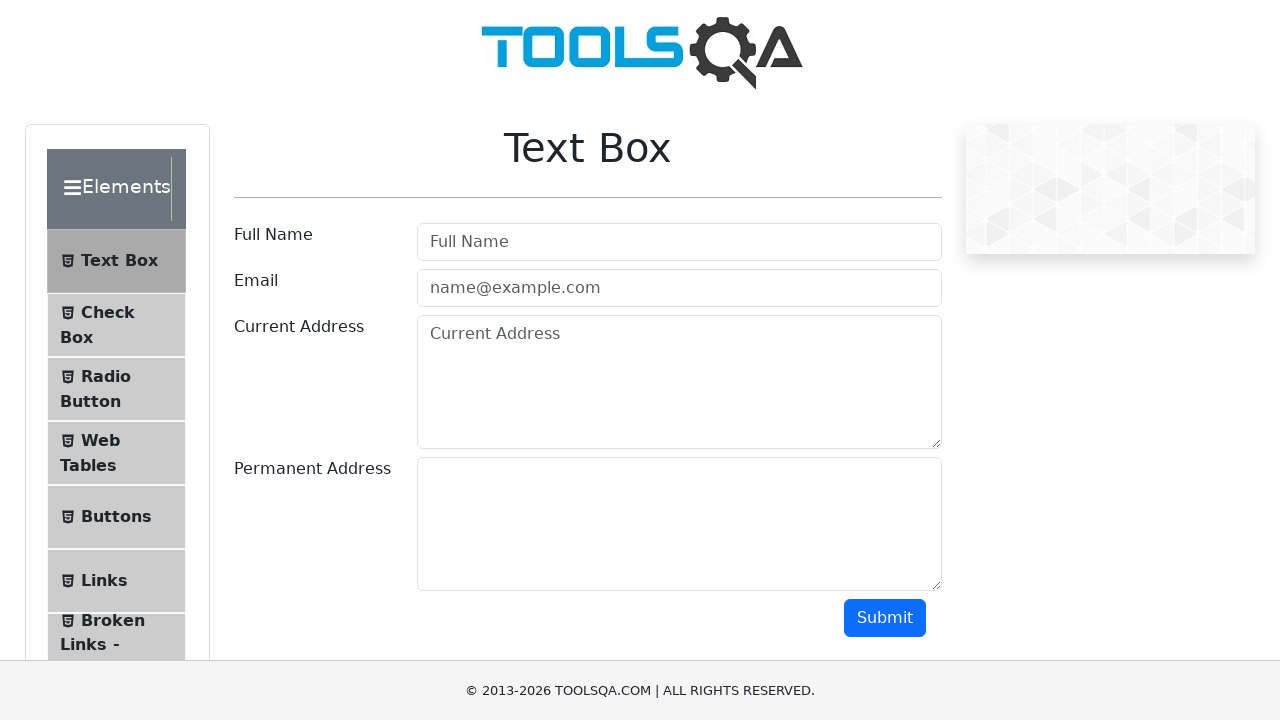

Filled in name field with 'Nick' on #userName
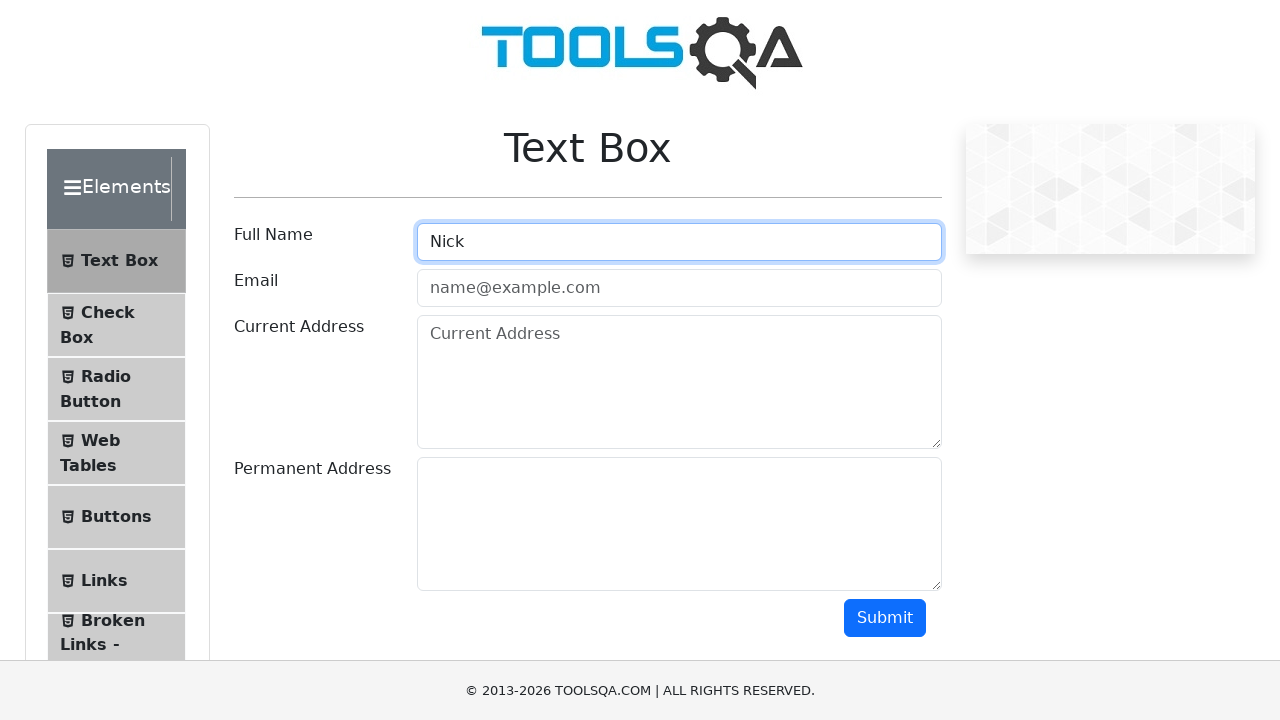

Filled in email field with 'nick@gmail.com' on #userEmail
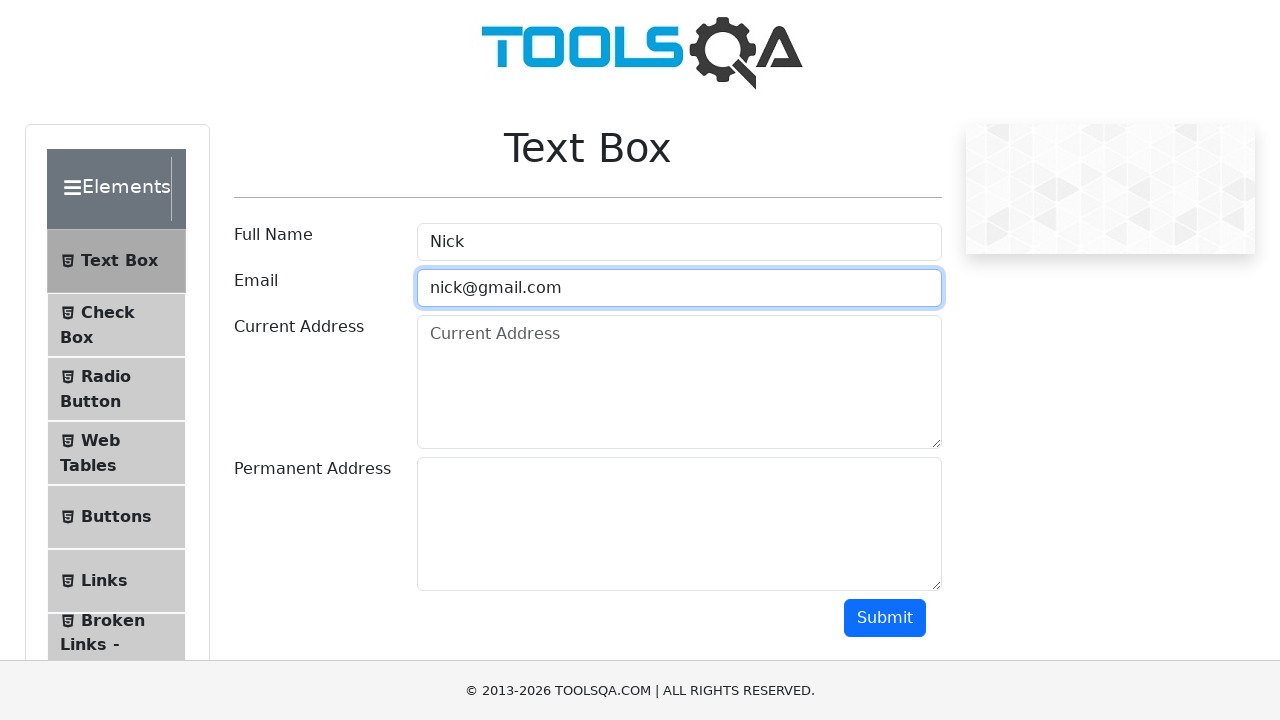

Filled in current address field with '325 Main St' on #currentAddress
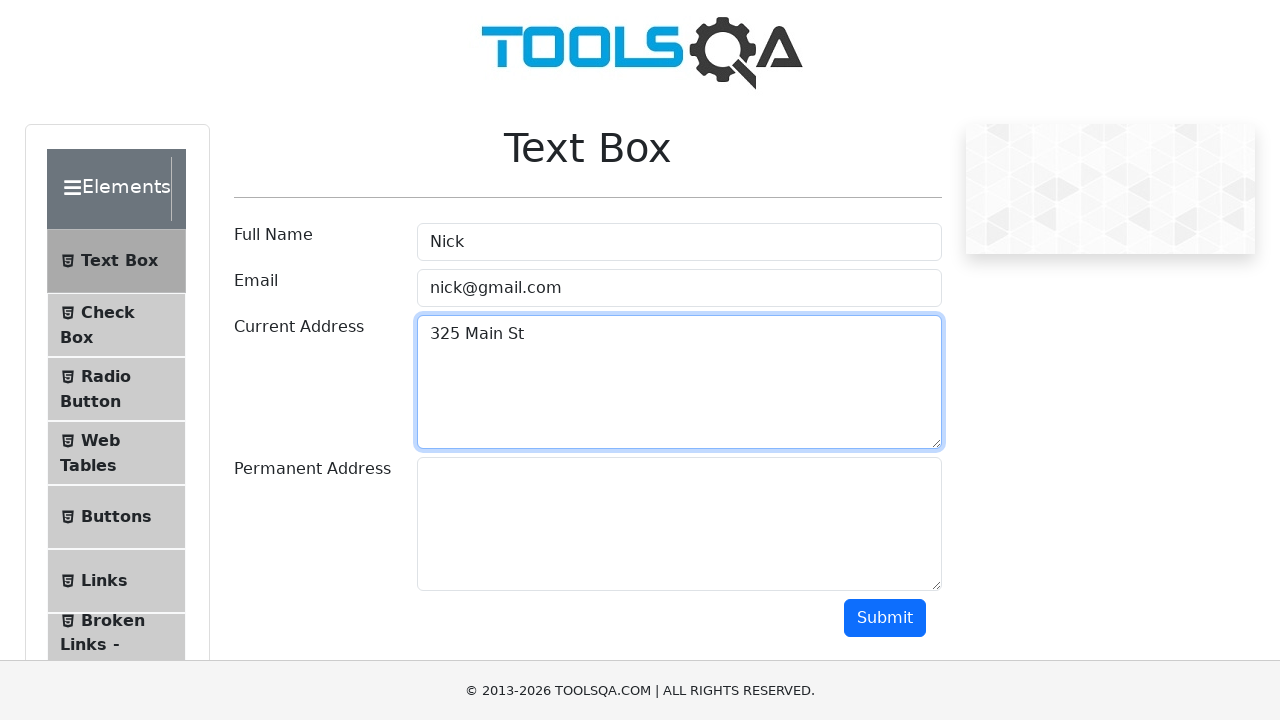

Filled in permanent address field with '576 Main St' on #permanentAddress
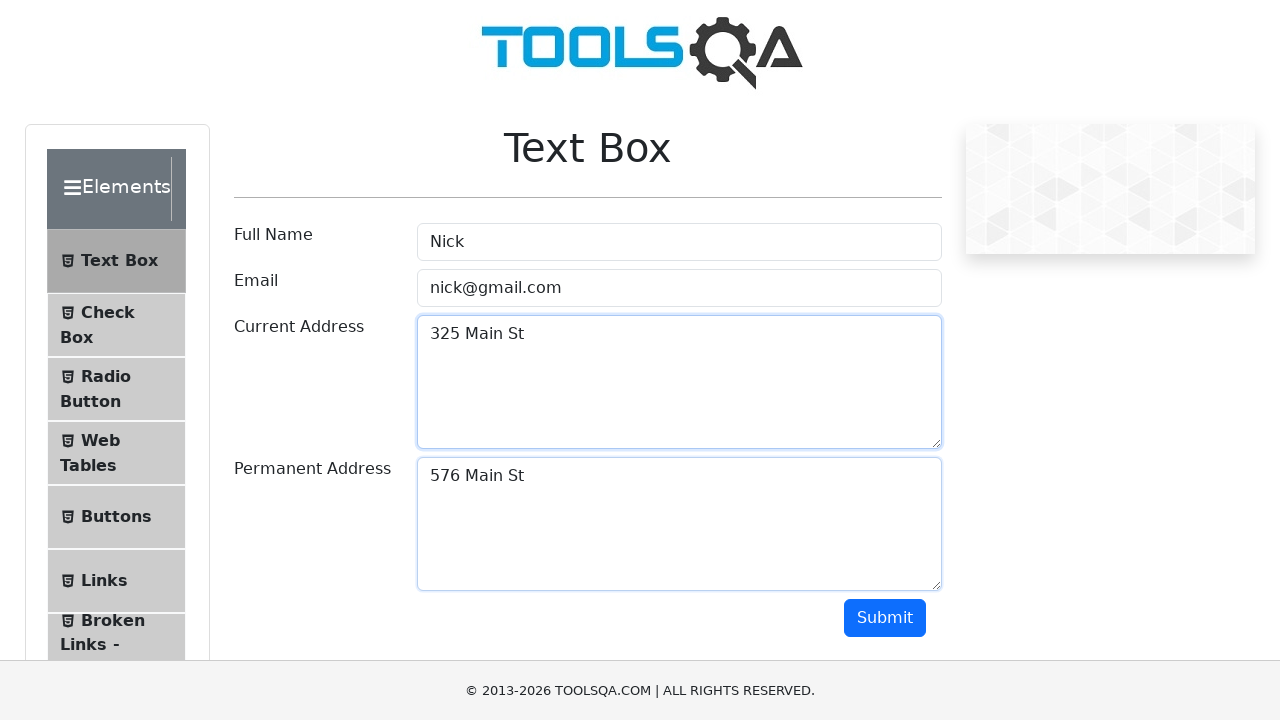

Clicked submit button to submit the form at (885, 618) on #submit
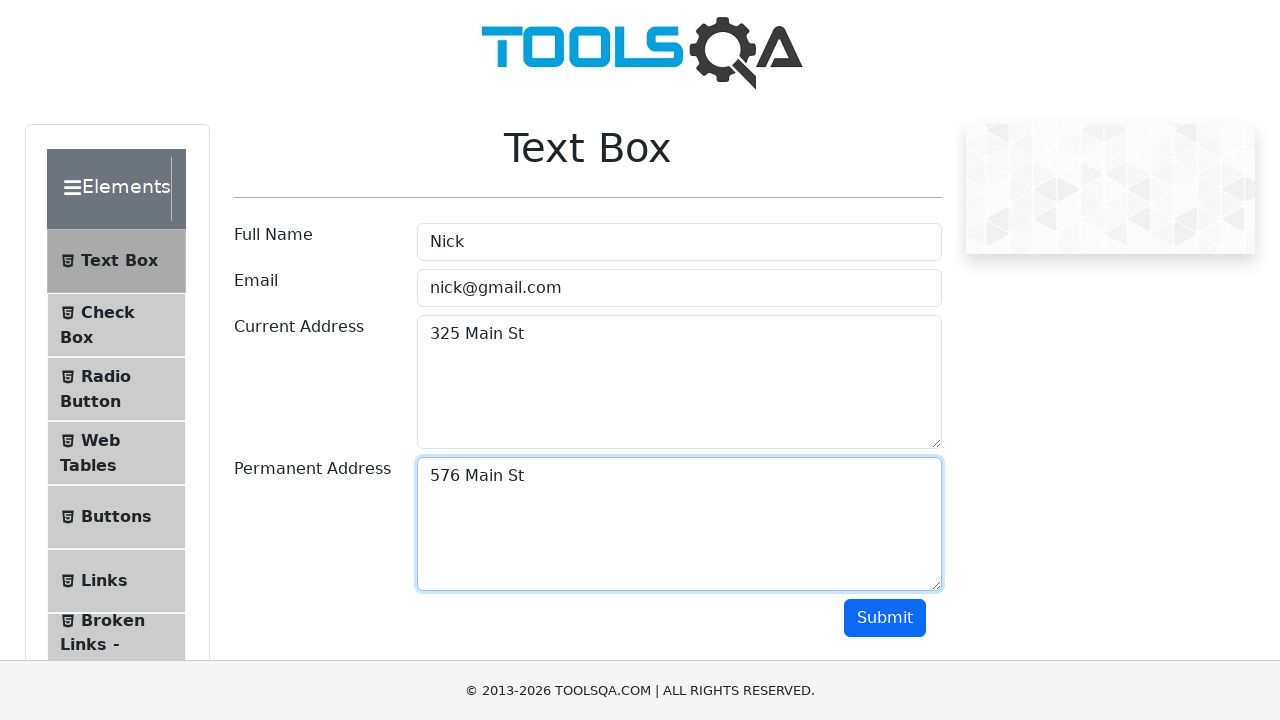

Waited for form output to appear
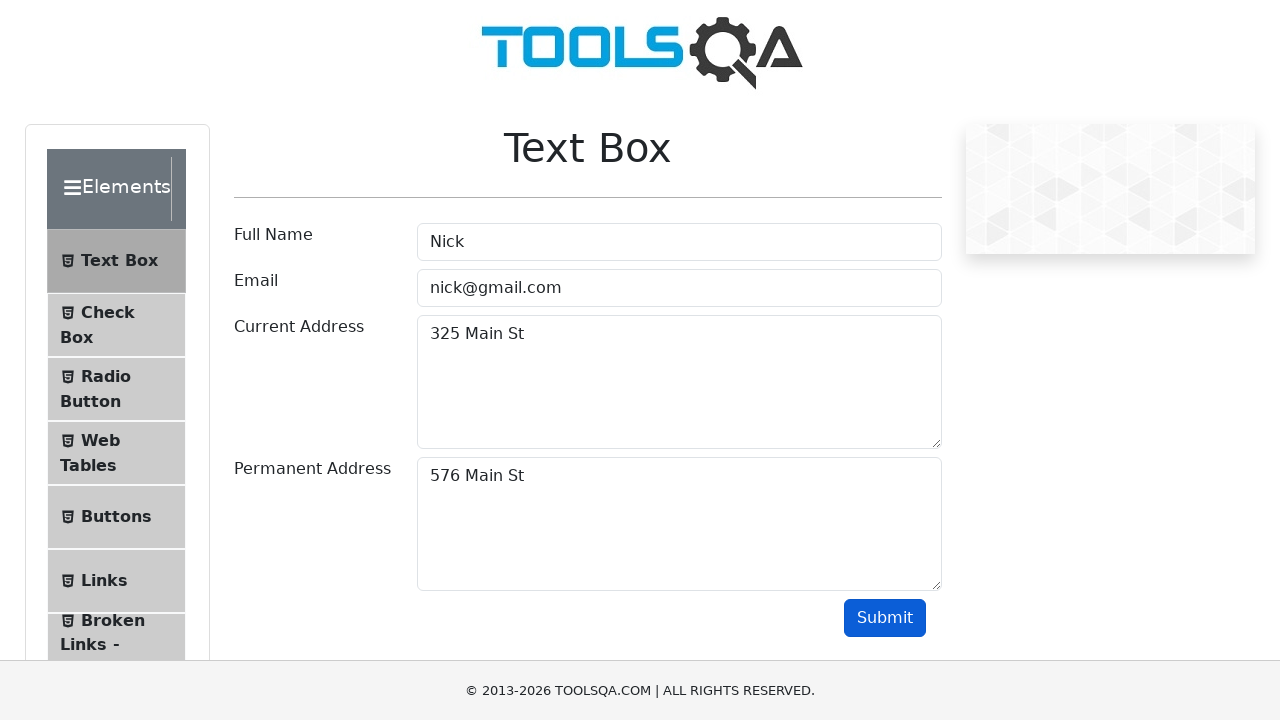

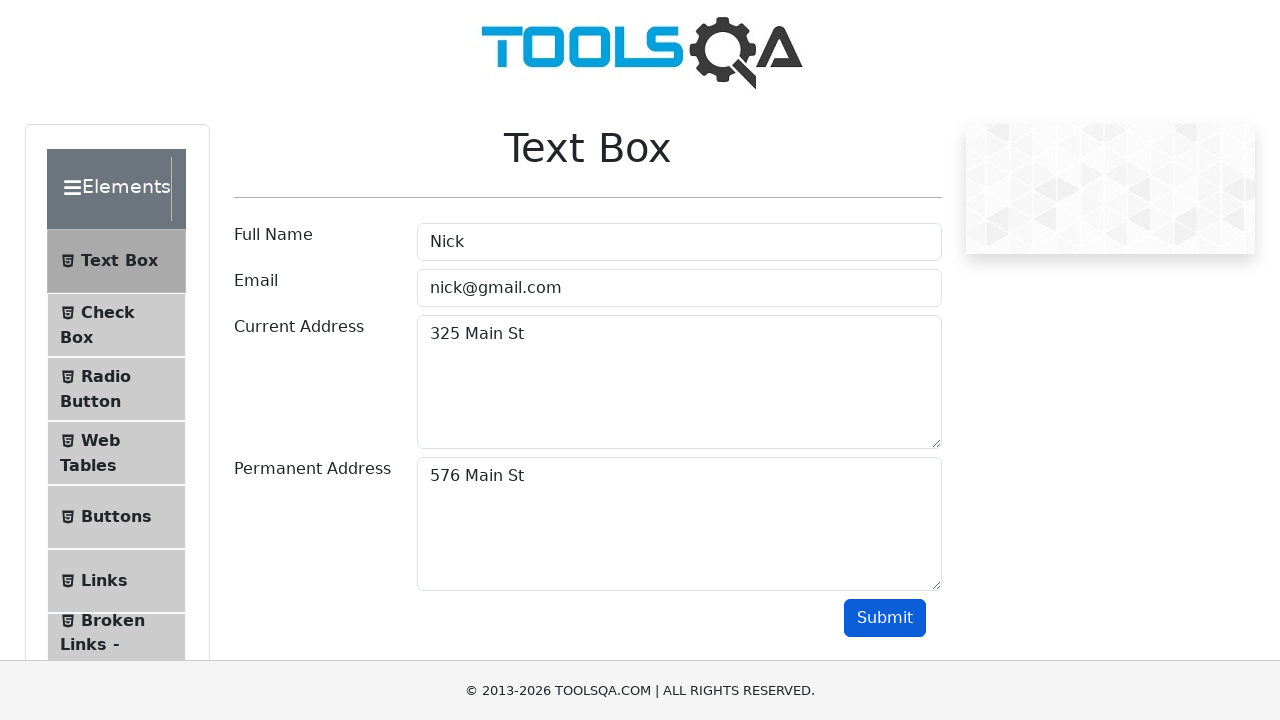